Tests drag and drop functionality by dragging element A and dropping it onto element B

Starting URL: https://the-internet.herokuapp.com/drag_and_drop

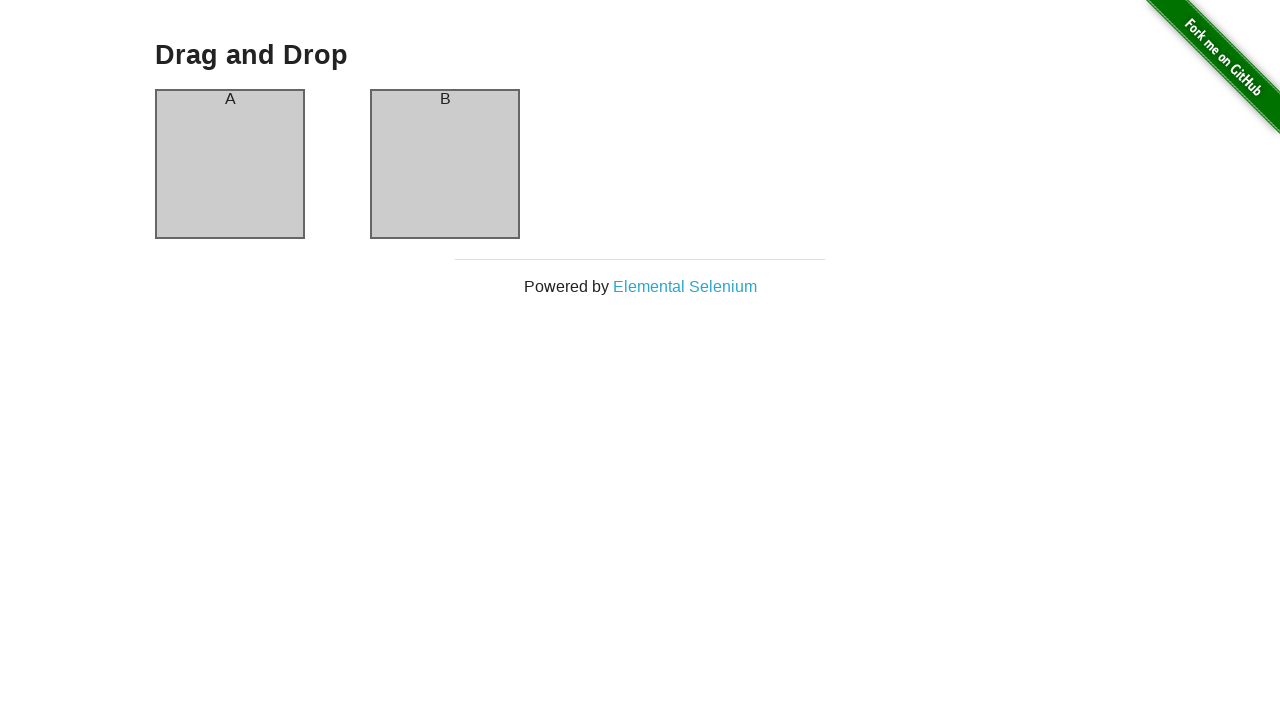

Located source element (Column A)
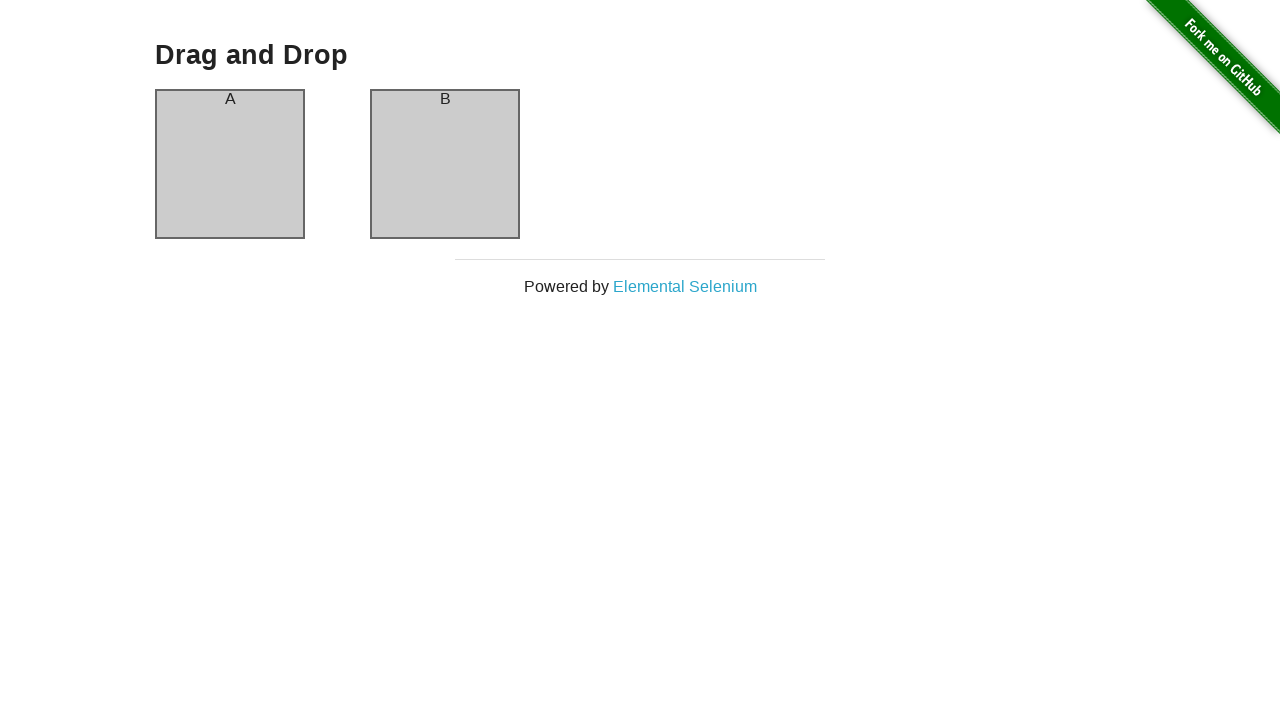

Located destination element (Column B)
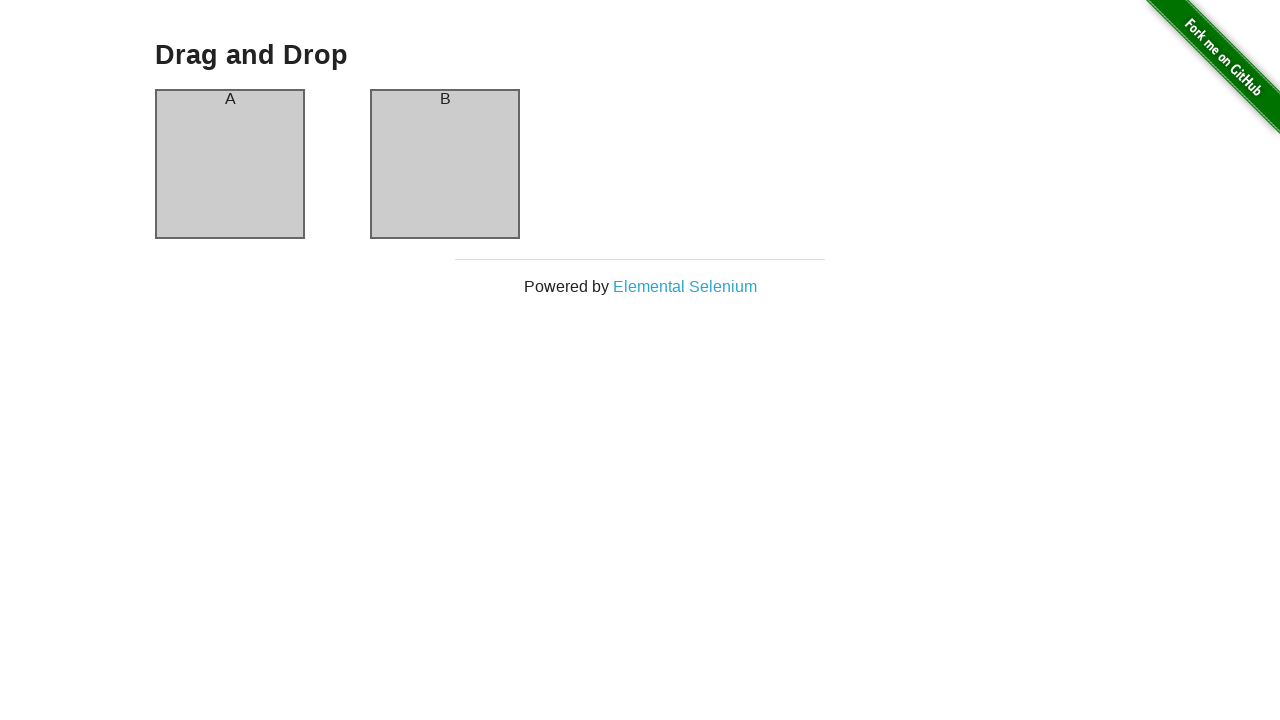

Dragged Column A and dropped it onto Column B at (445, 164)
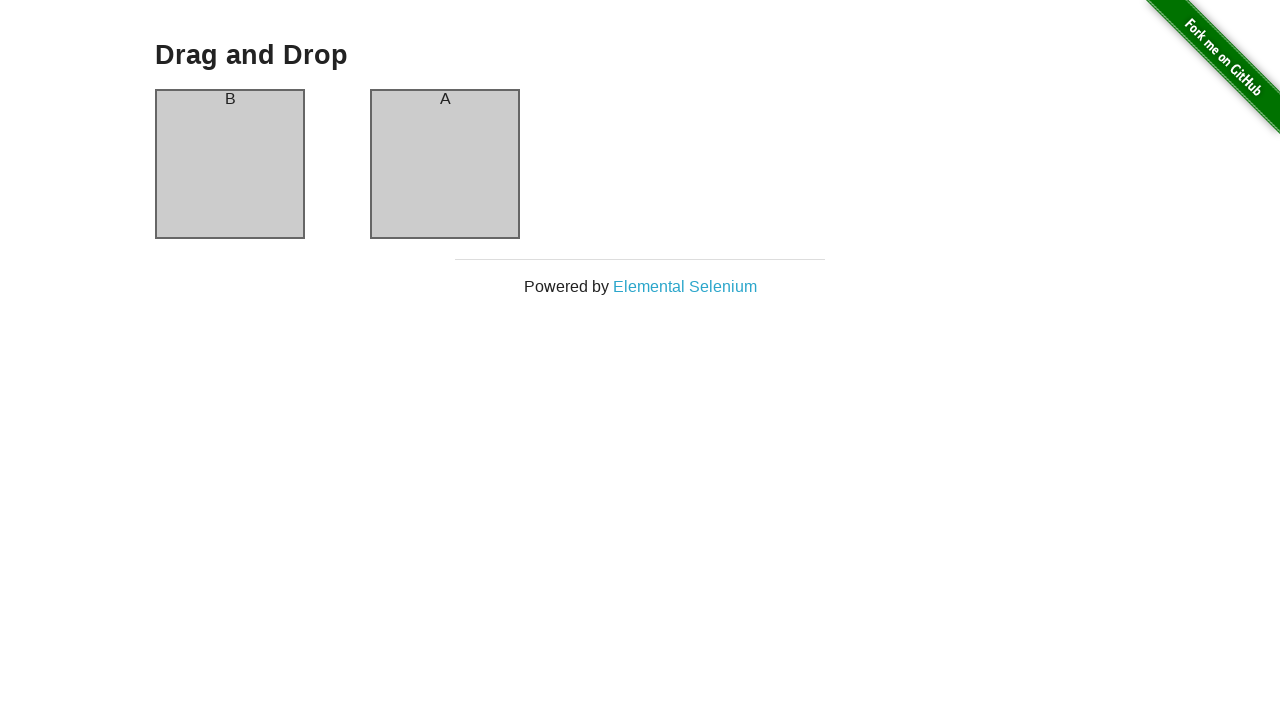

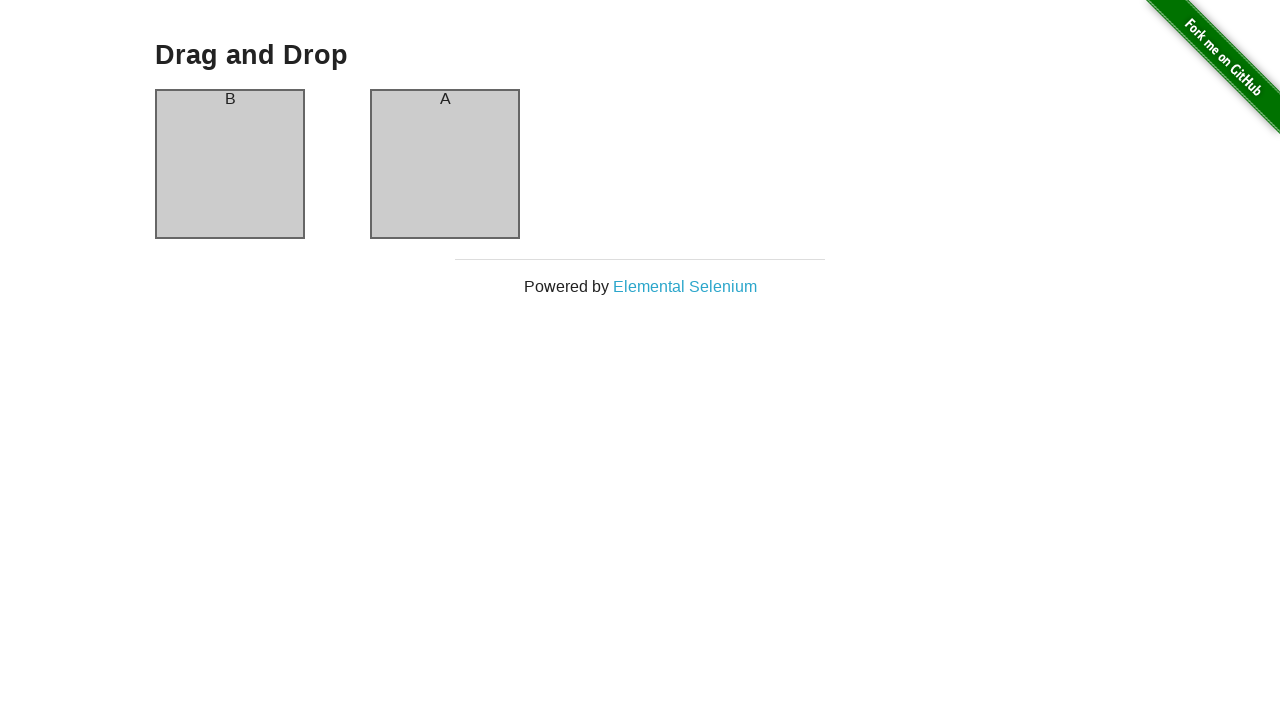